Tests marking individual todo items as complete by checking their checkboxes

Starting URL: https://demo.playwright.dev/todomvc

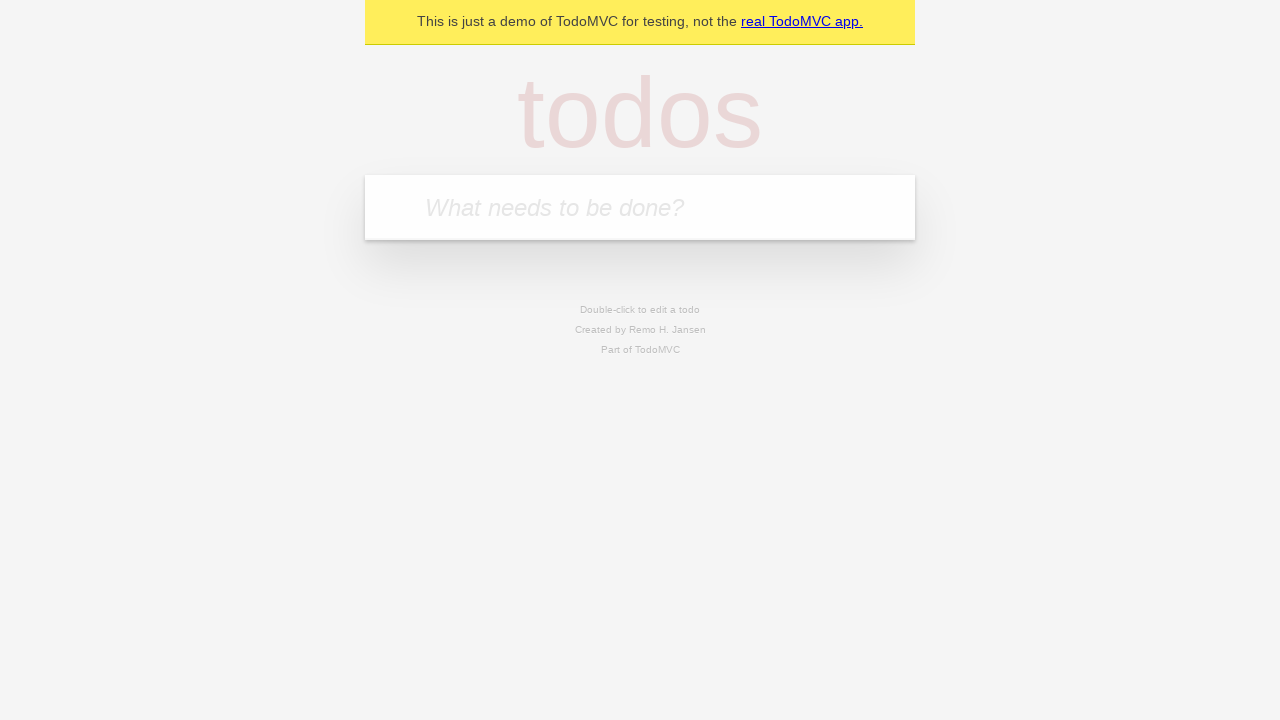

Filled input field with first todo item 'buy some cheese' on internal:attr=[placeholder="What needs to be done?"i]
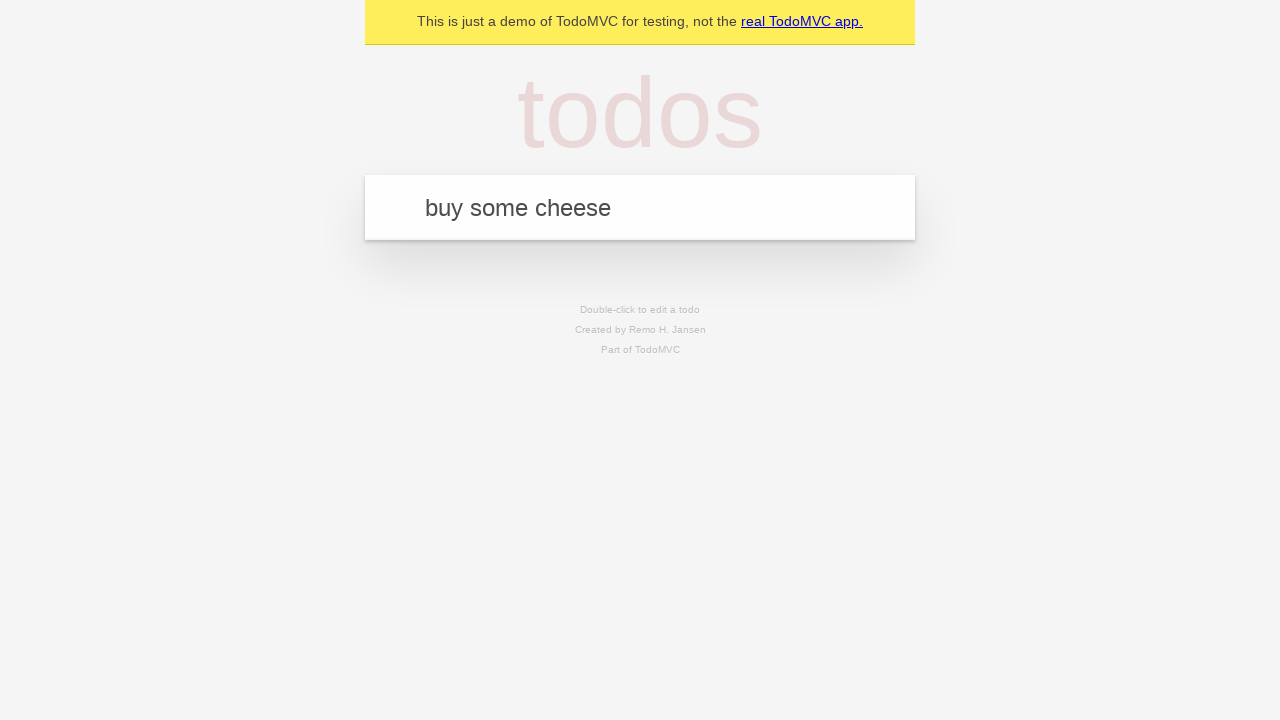

Pressed Enter to add first todo item on internal:attr=[placeholder="What needs to be done?"i]
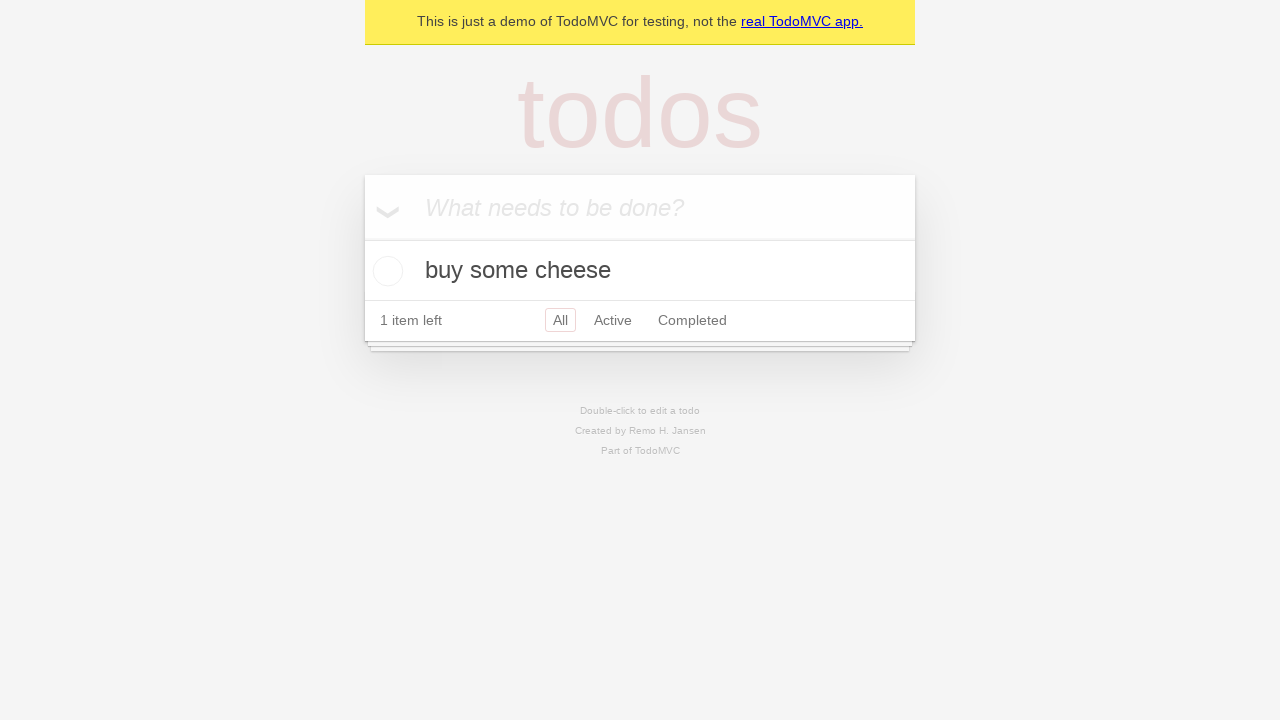

Filled input field with second todo item 'feed the cat' on internal:attr=[placeholder="What needs to be done?"i]
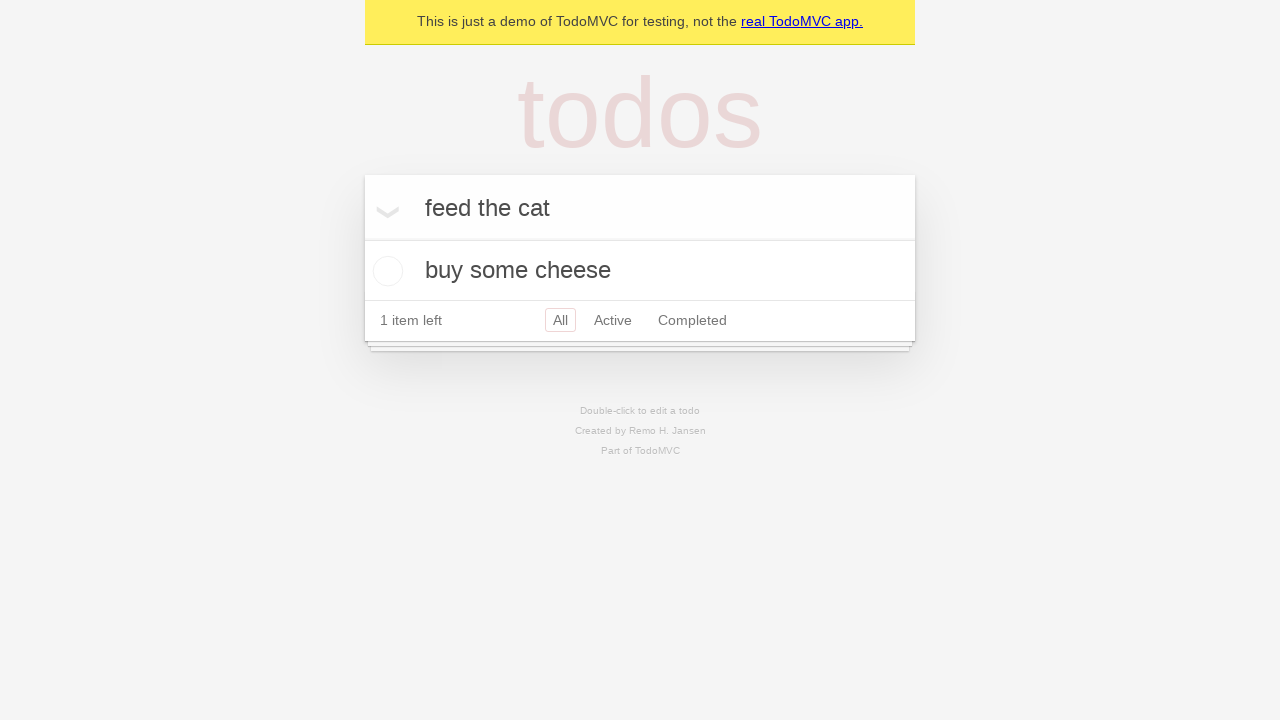

Pressed Enter to add second todo item on internal:attr=[placeholder="What needs to be done?"i]
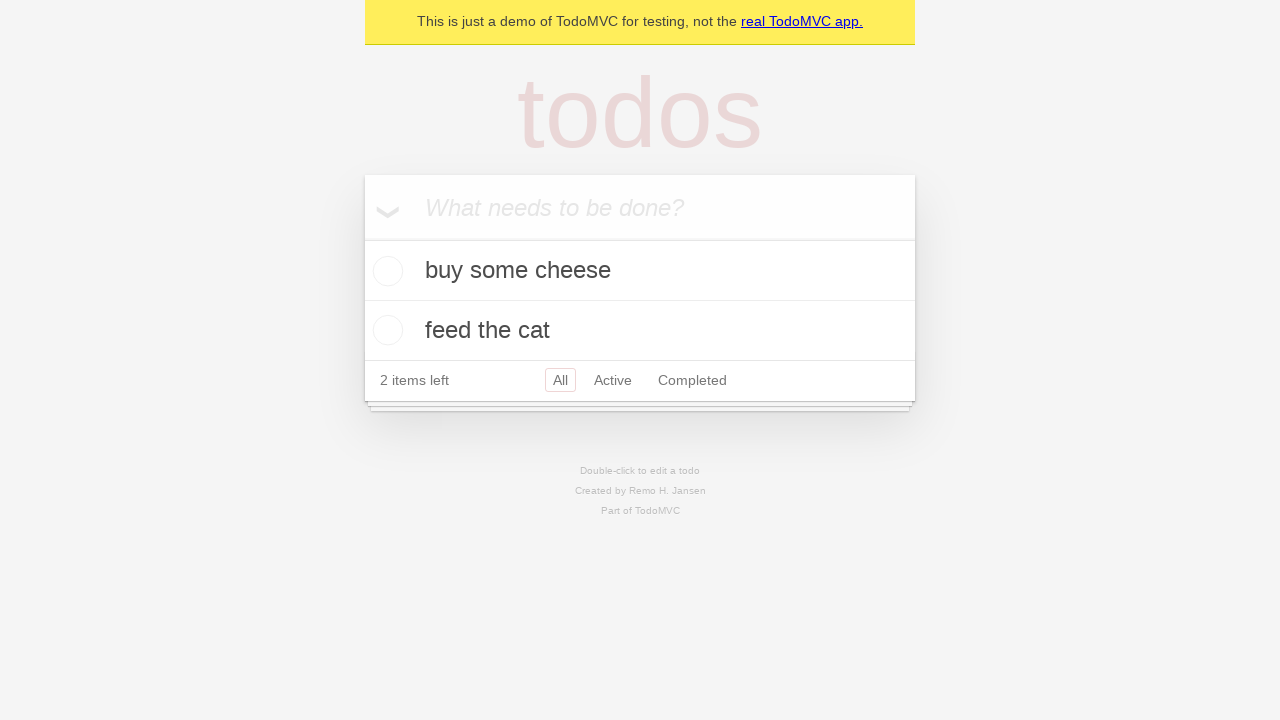

Marked first todo item 'buy some cheese' as complete at (385, 271) on [data-testid='todo-item'] >> nth=0 >> internal:role=checkbox
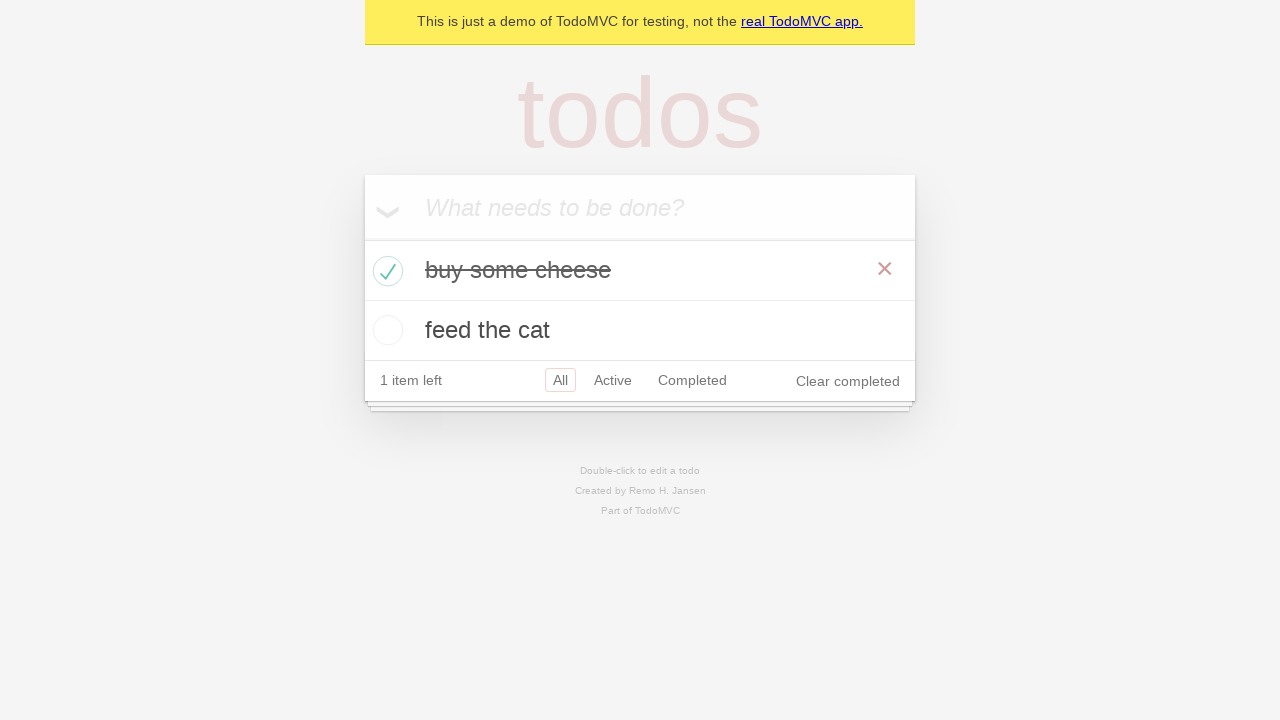

Marked second todo item 'feed the cat' as complete at (385, 330) on [data-testid='todo-item'] >> nth=1 >> internal:role=checkbox
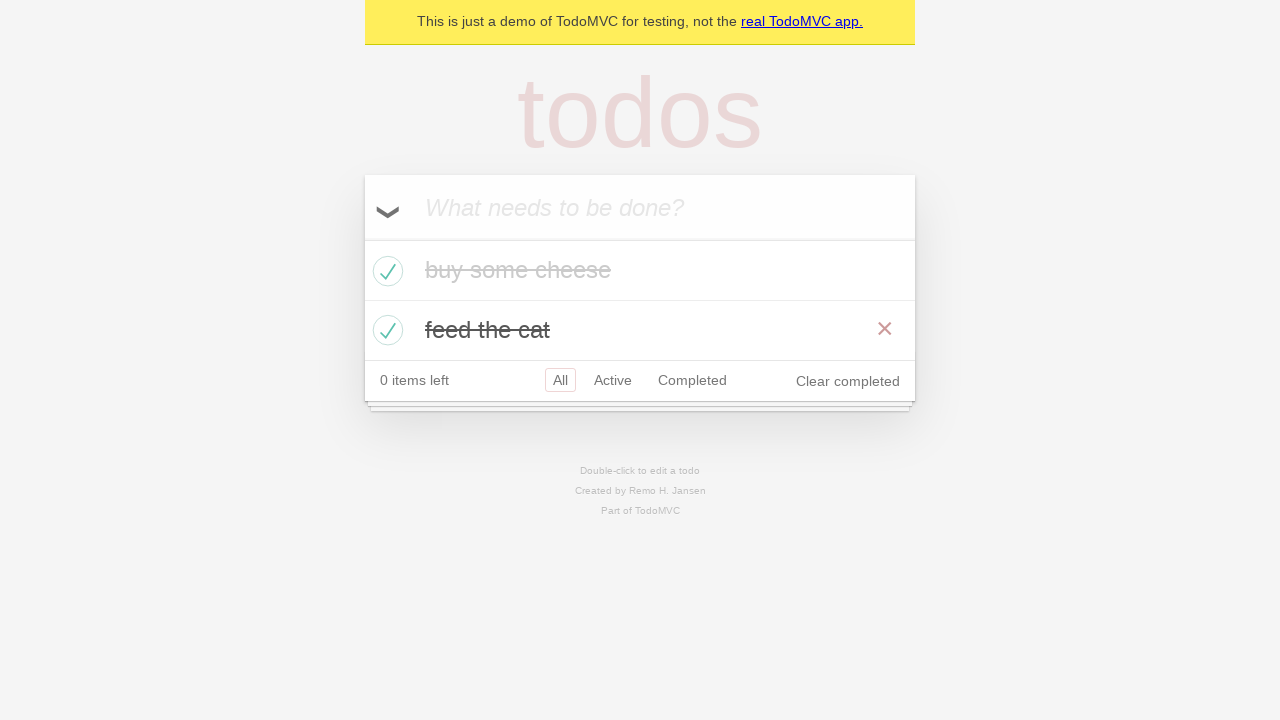

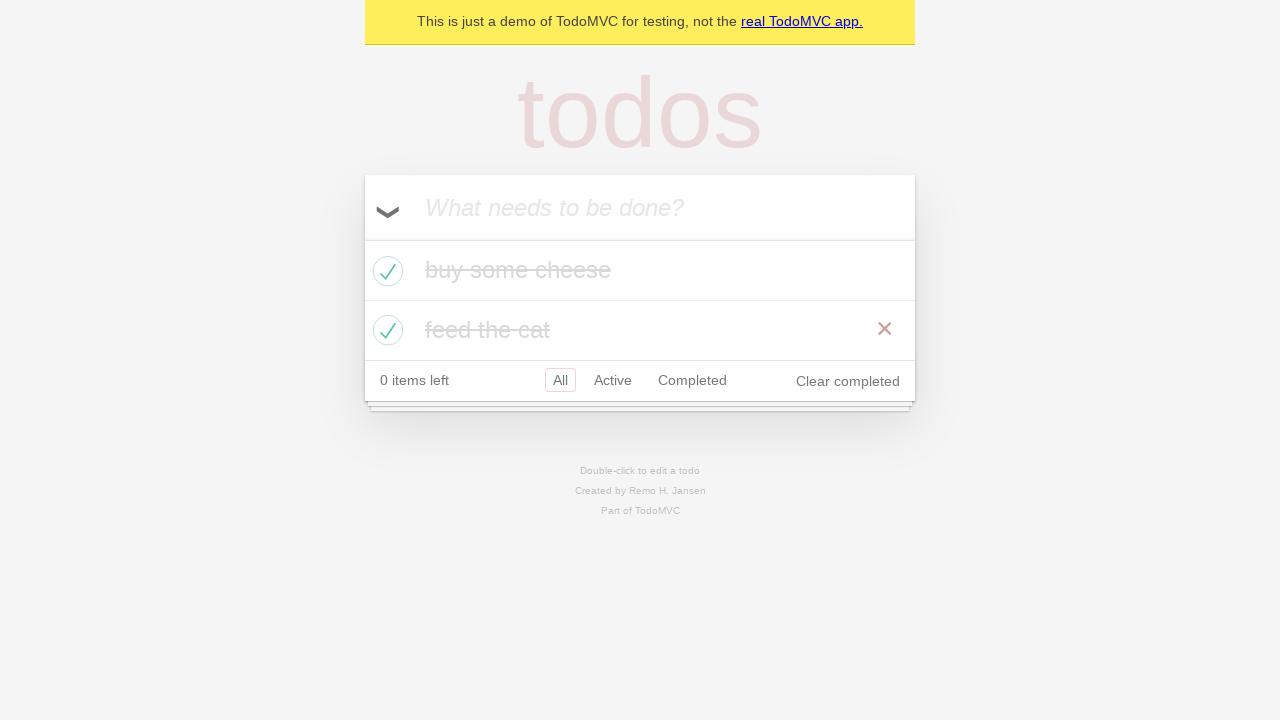